Navigates to YouTube homepage and verifies the page title is "YouTube"

Starting URL: https://www.youtube.com

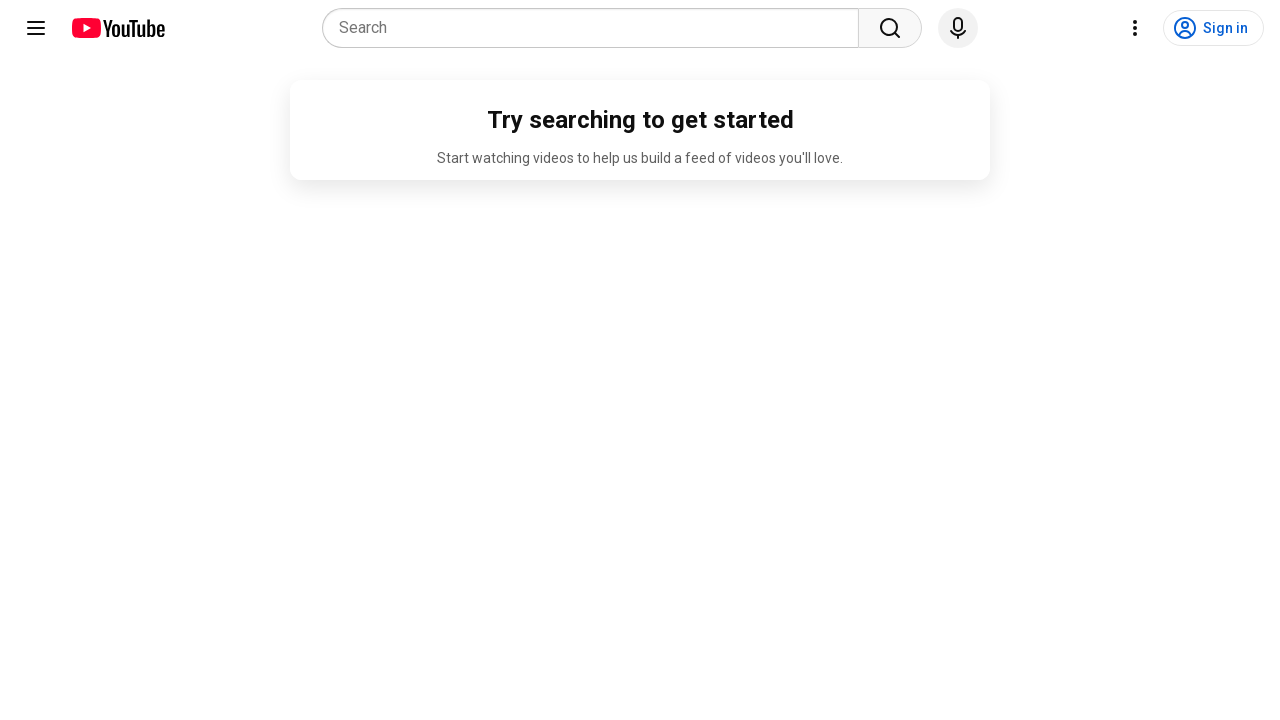

Navigated to YouTube homepage
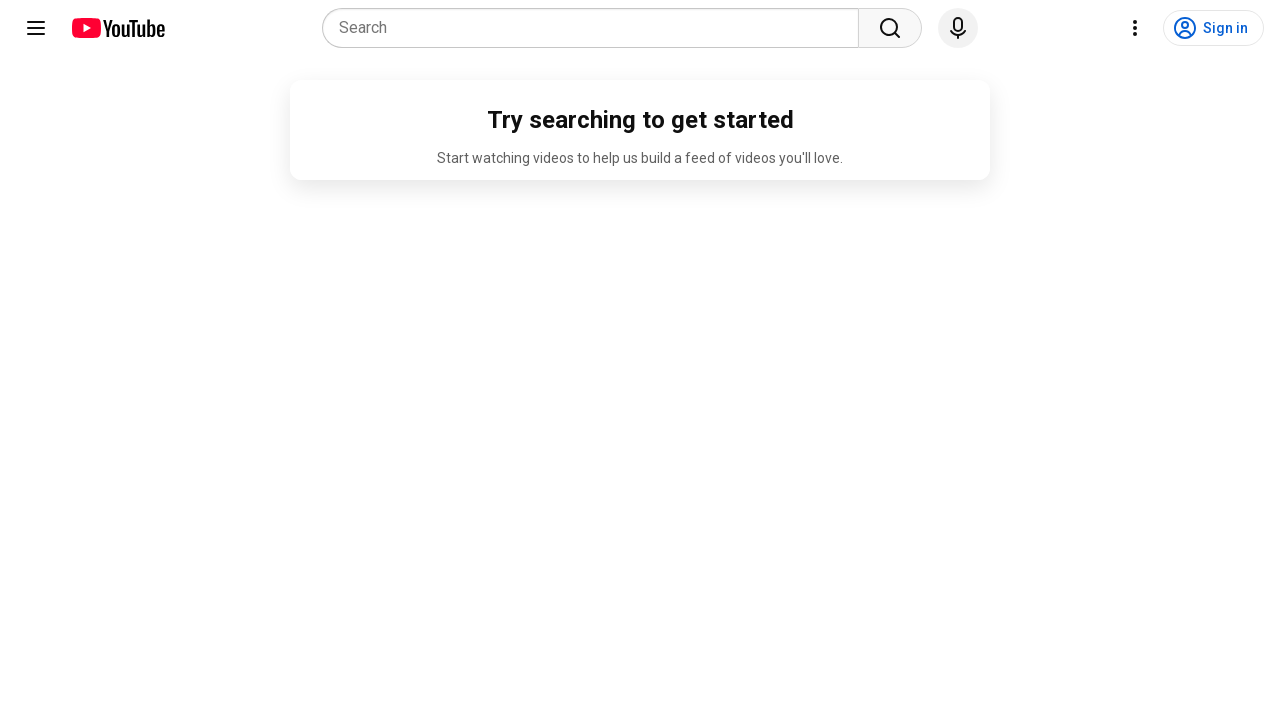

Page fully loaded (domcontentloaded)
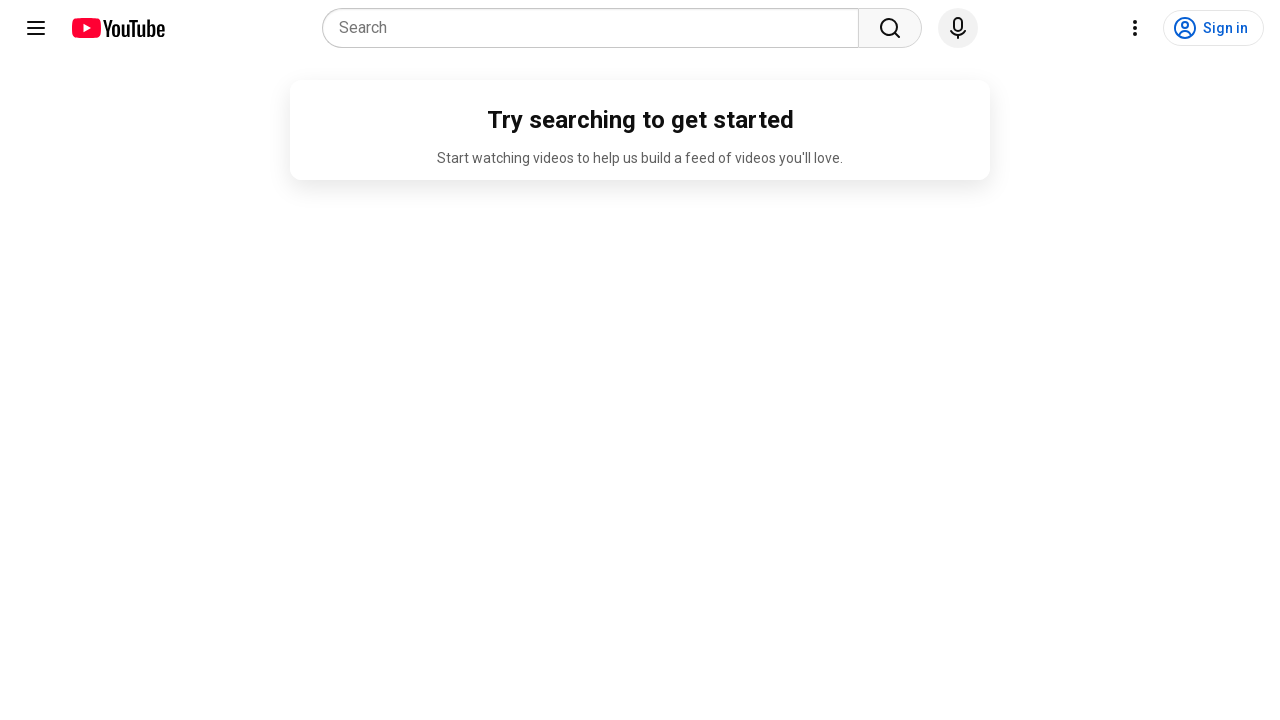

Verified page title contains 'YouTube'
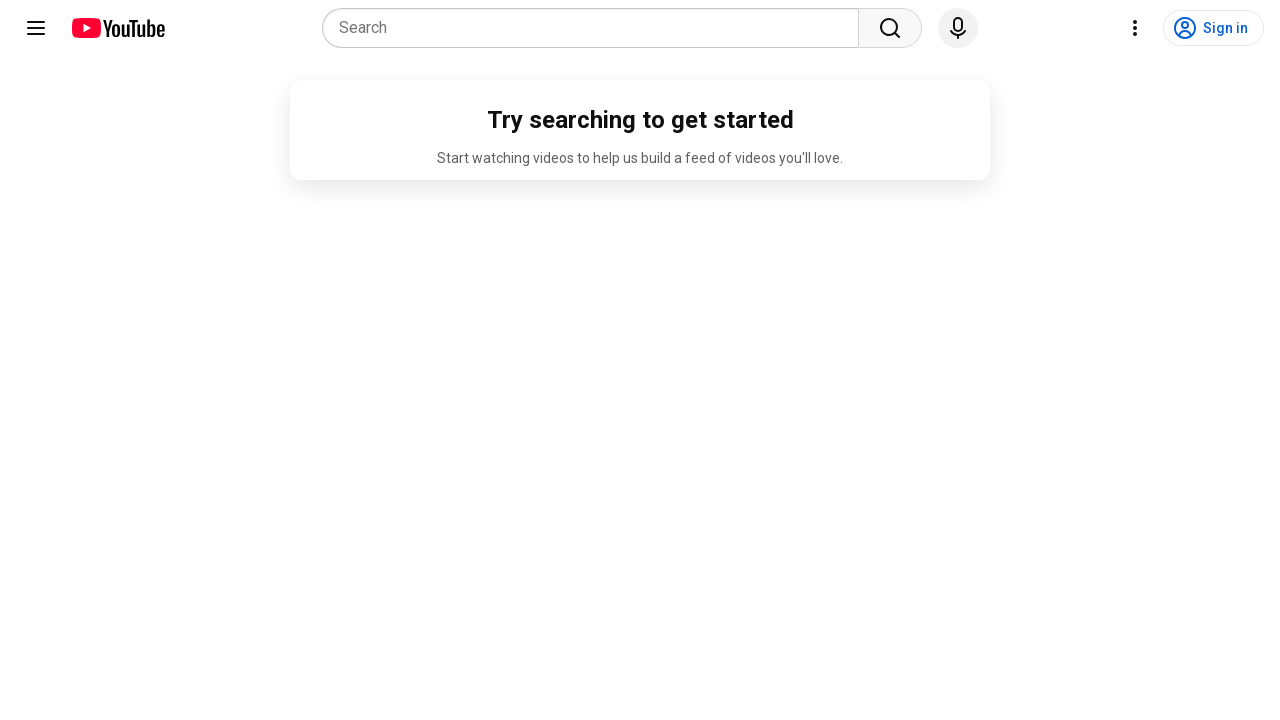

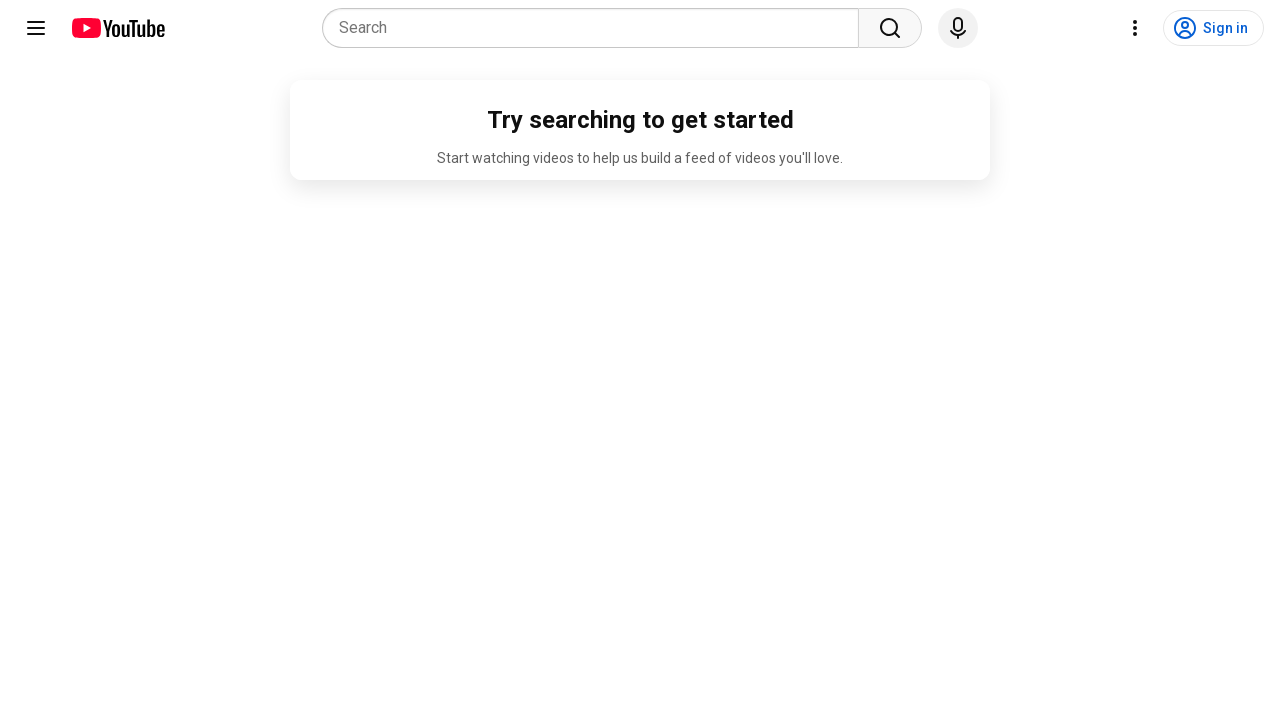